Tests e-commerce functionality by searching for products, adding a specific item (Cashews) to cart, and proceeding through checkout to place an order

Starting URL: https://rahulshettyacademy.com/seleniumPractise/#/

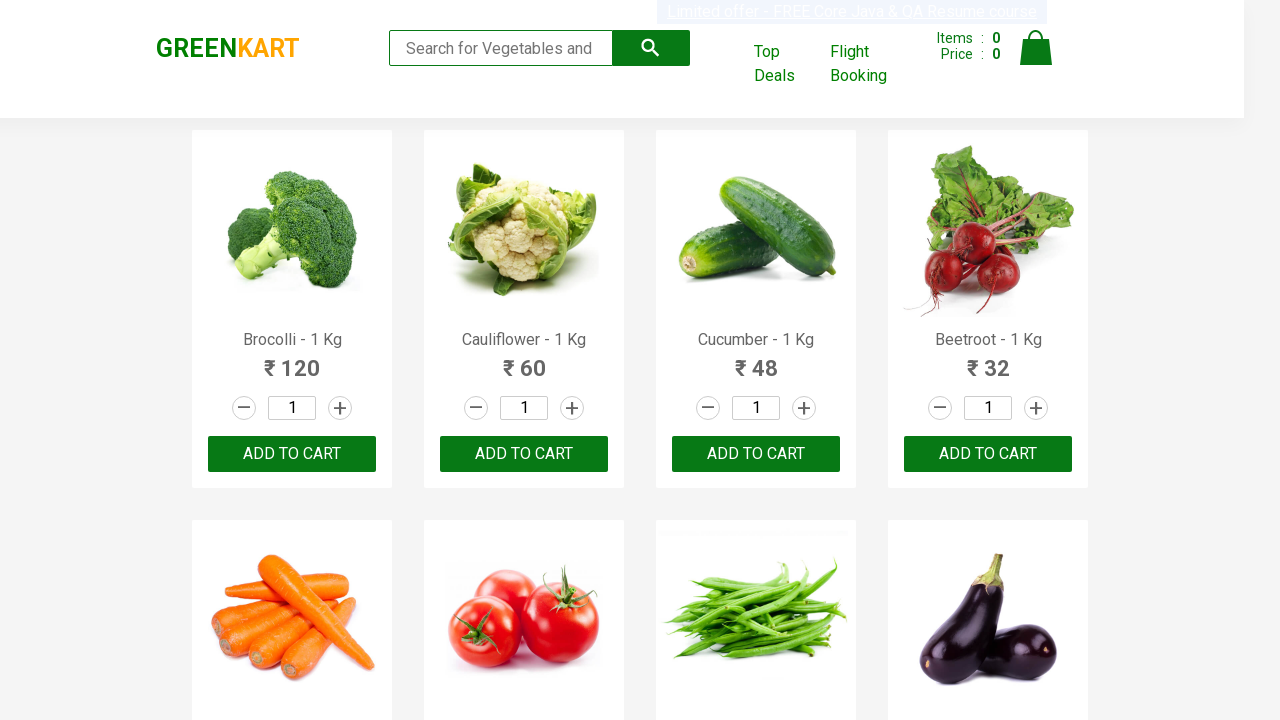

Filled search box with 'ca' to find Cashews on .search-keyword
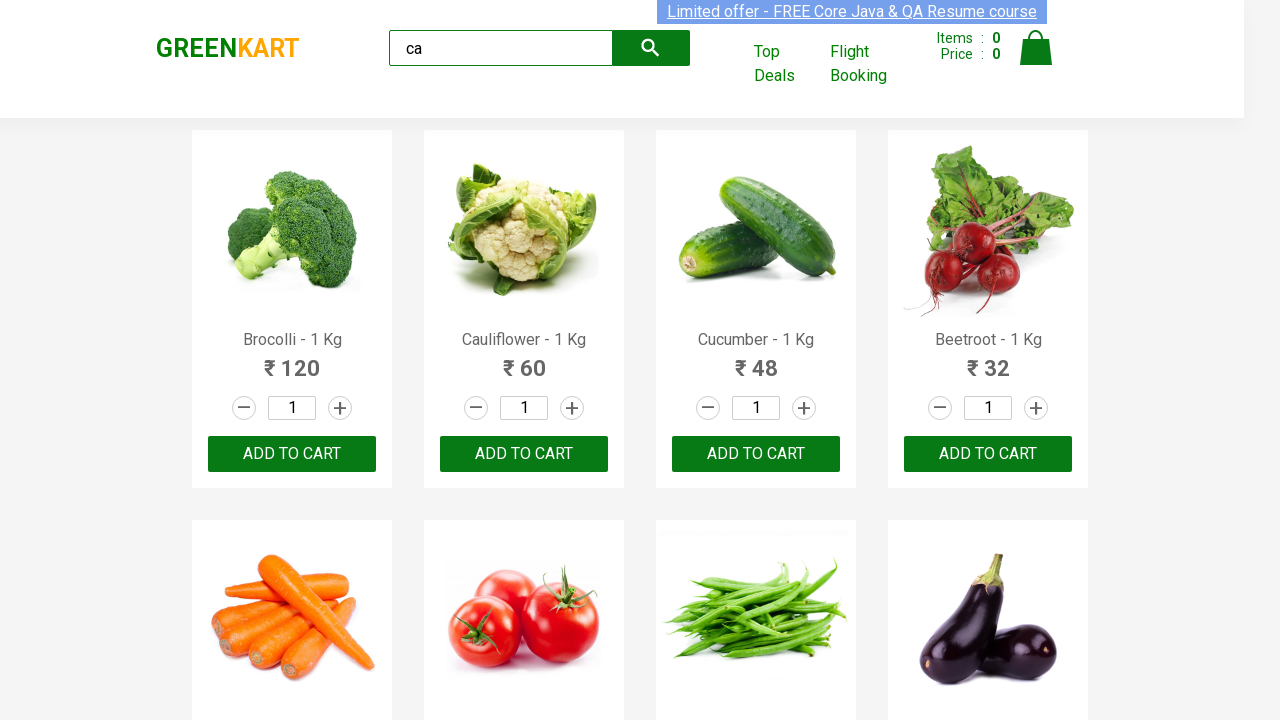

Waited 2 seconds for products to load
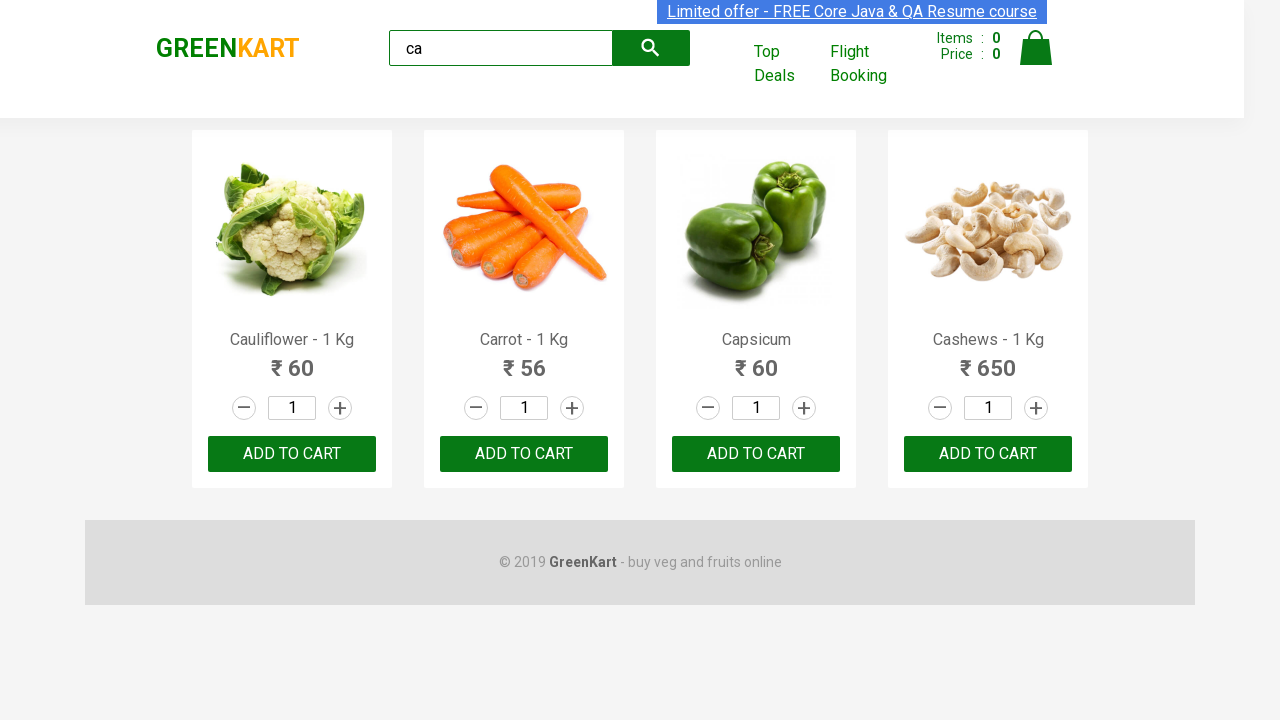

Located all product elements on the page
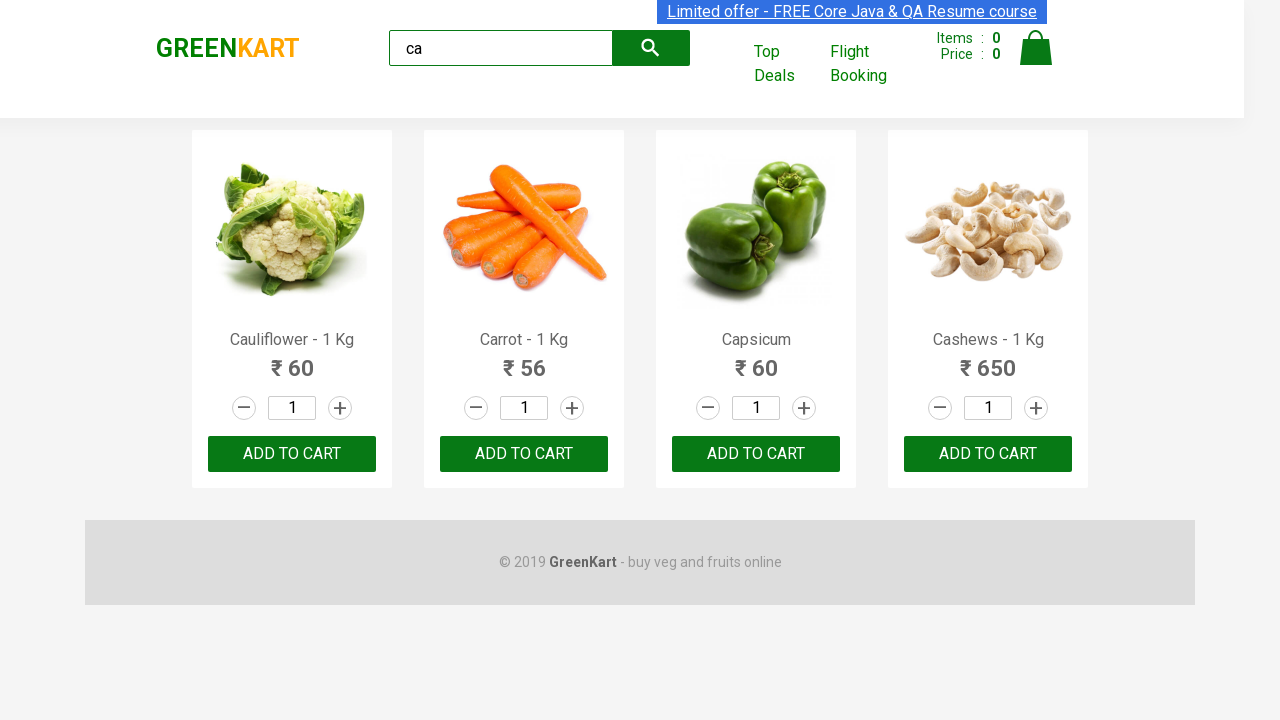

Retrieved product name: Cauliflower - 1 Kg
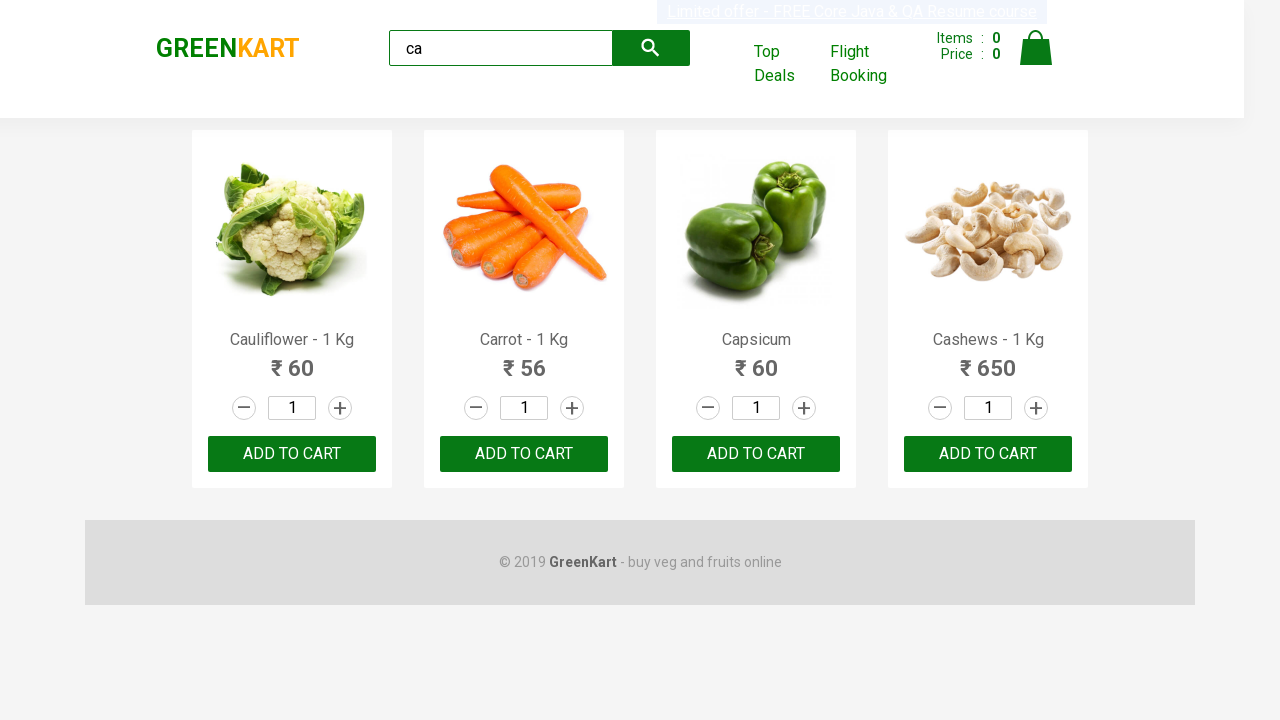

Retrieved product name: Carrot - 1 Kg
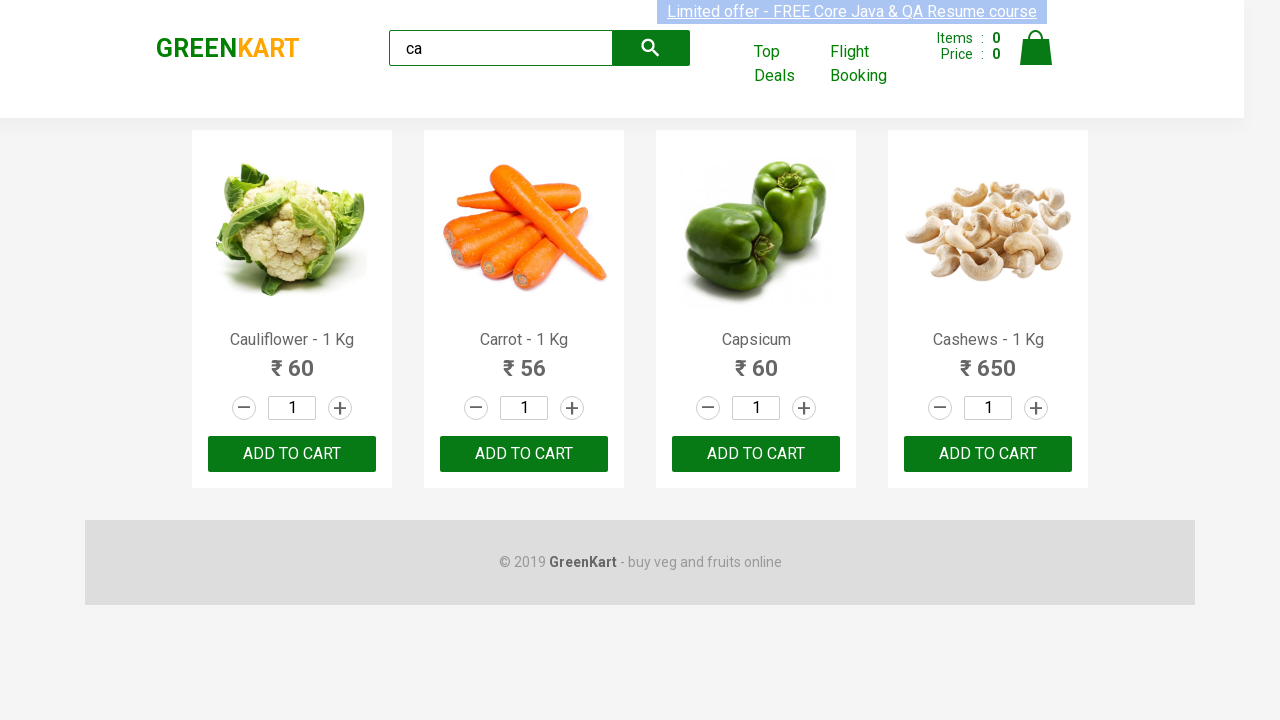

Retrieved product name: Capsicum
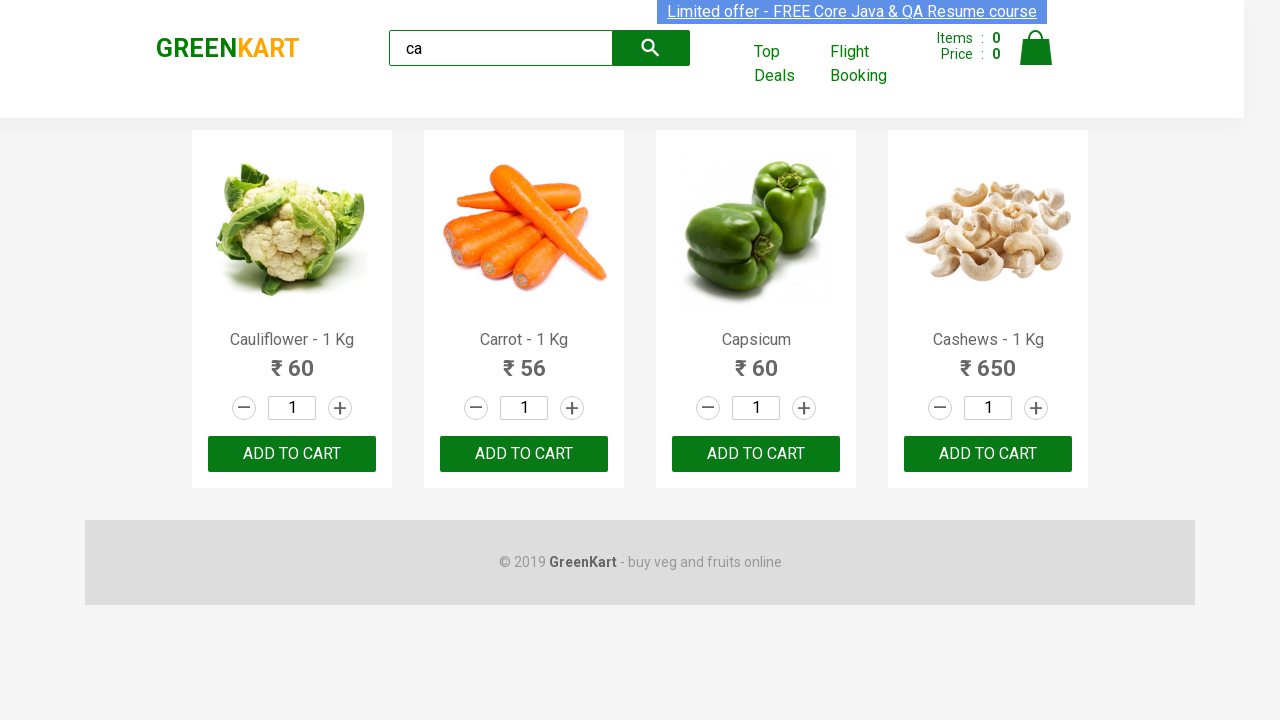

Retrieved product name: Cashews - 1 Kg
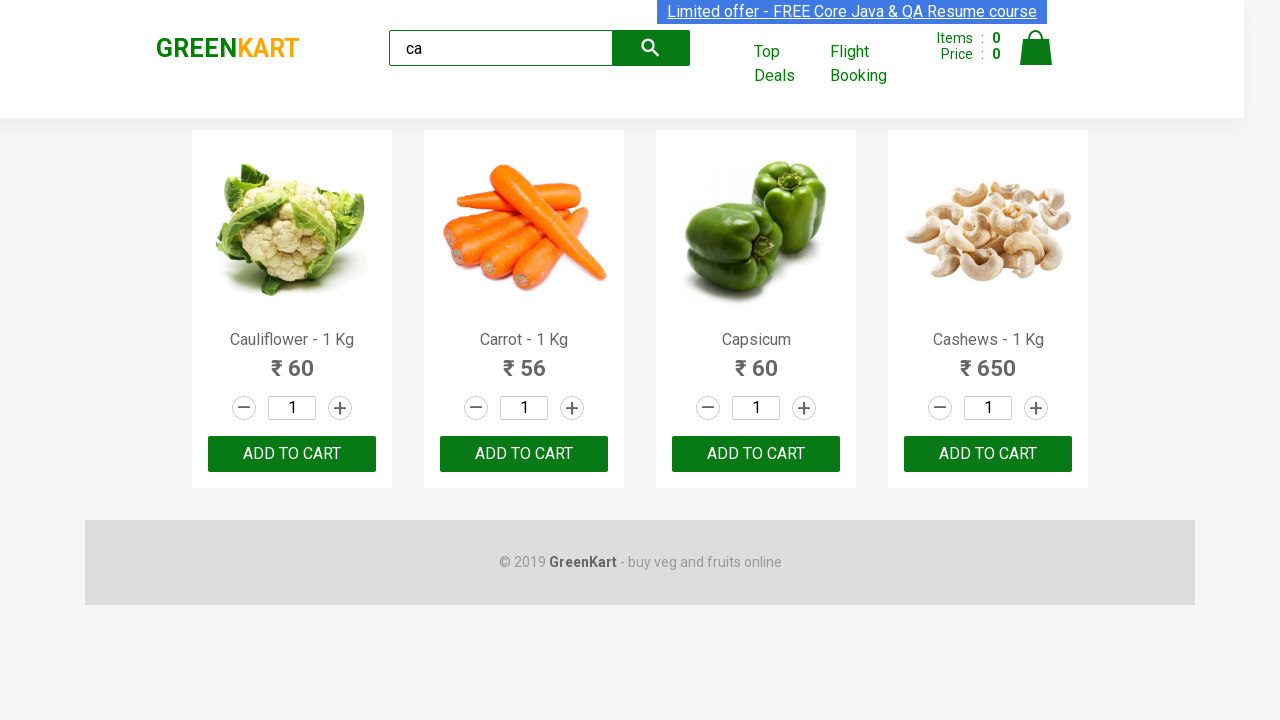

Clicked Add to Cart button for Cashews product at (988, 454) on .products .product >> nth=3 >> button
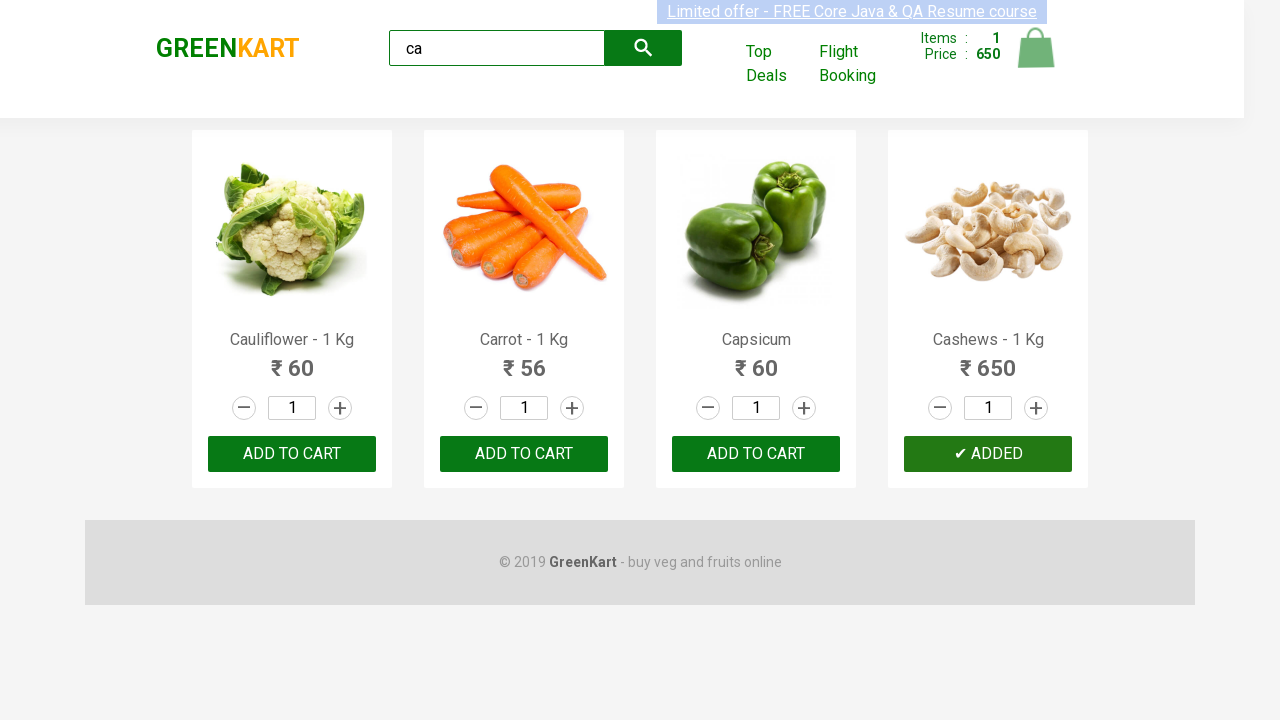

Clicked cart icon to view shopping cart at (1036, 48) on .cart-icon > img
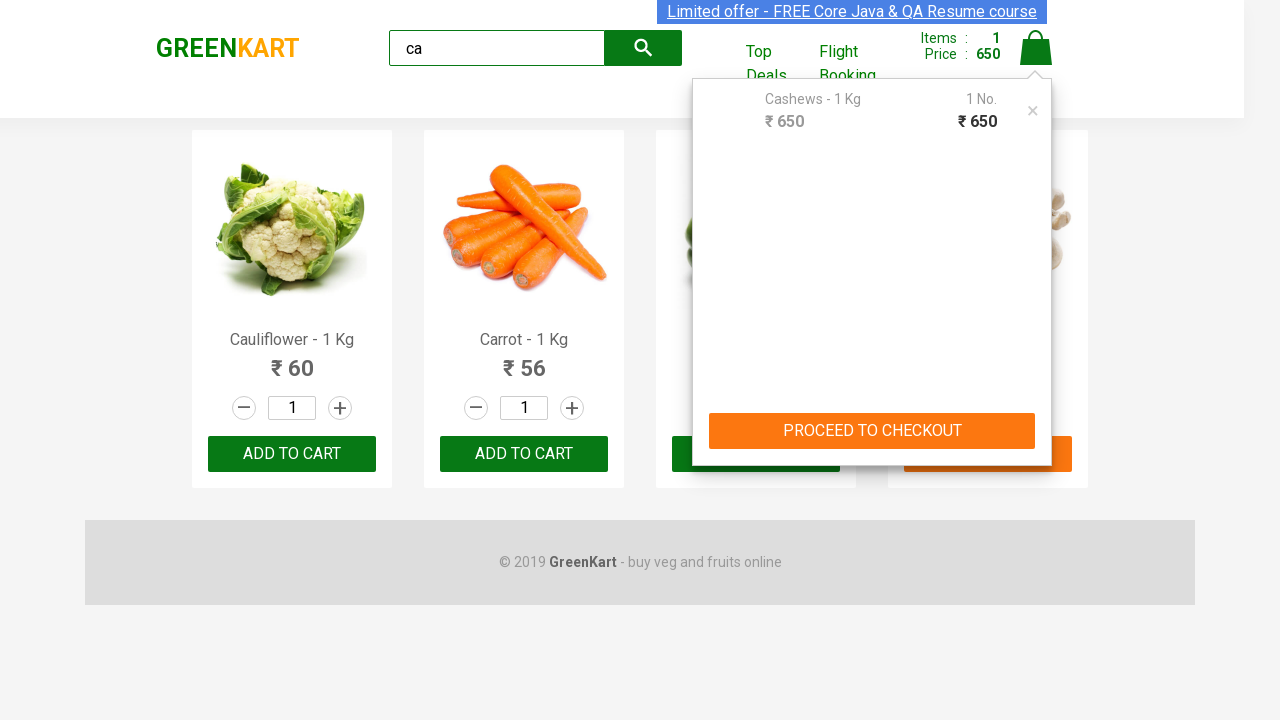

Clicked PROCEED TO CHECKOUT button at (872, 431) on text=PROCEED TO CHECKOUT
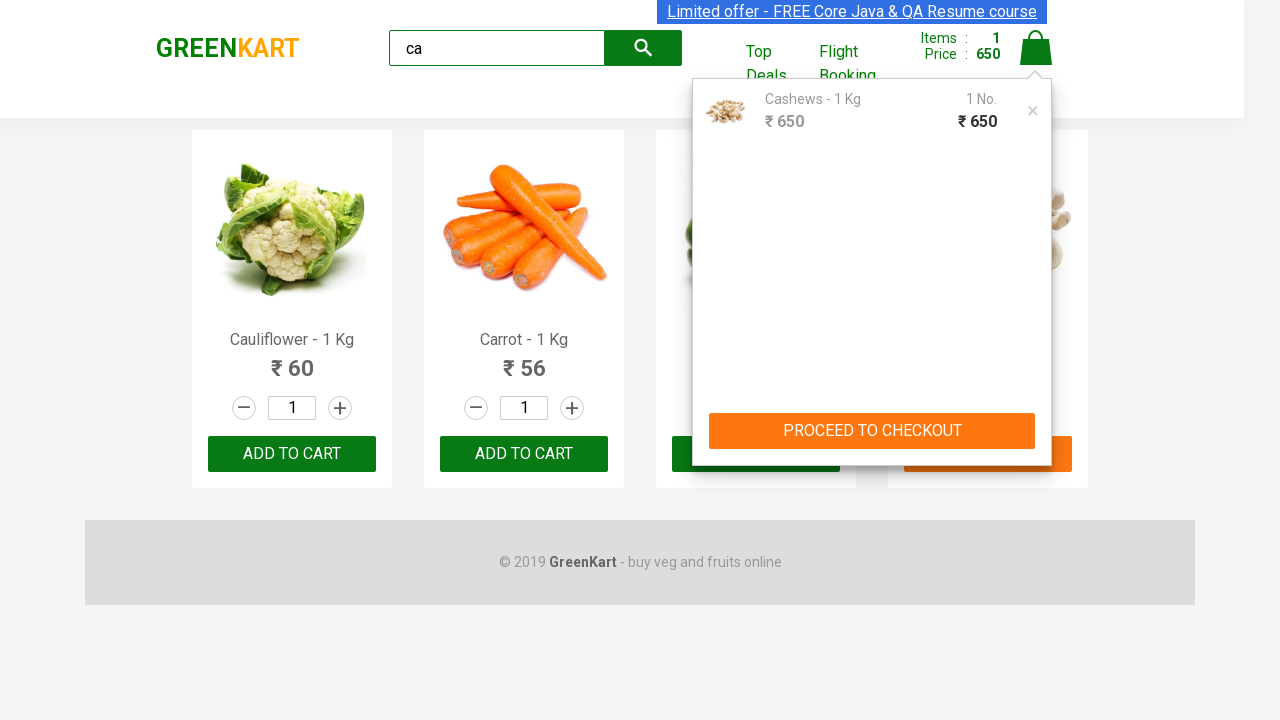

Clicked Place Order button to complete purchase at (1036, 420) on text=Place Order
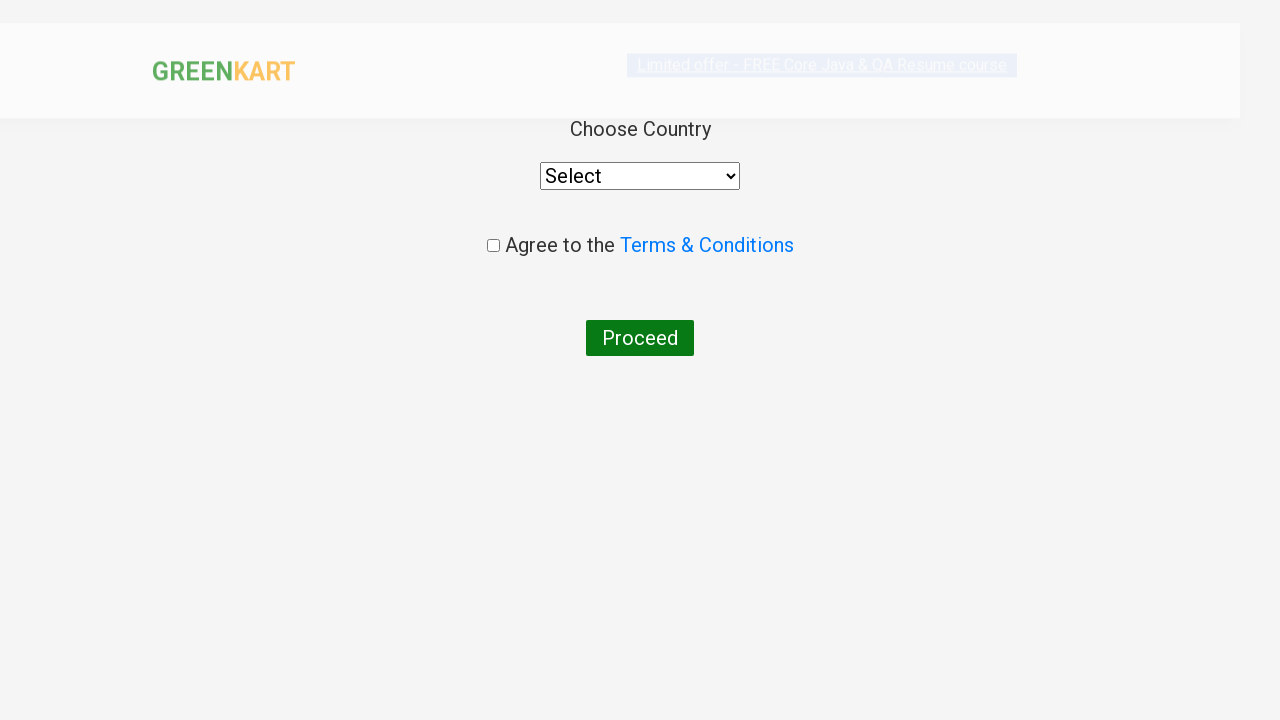

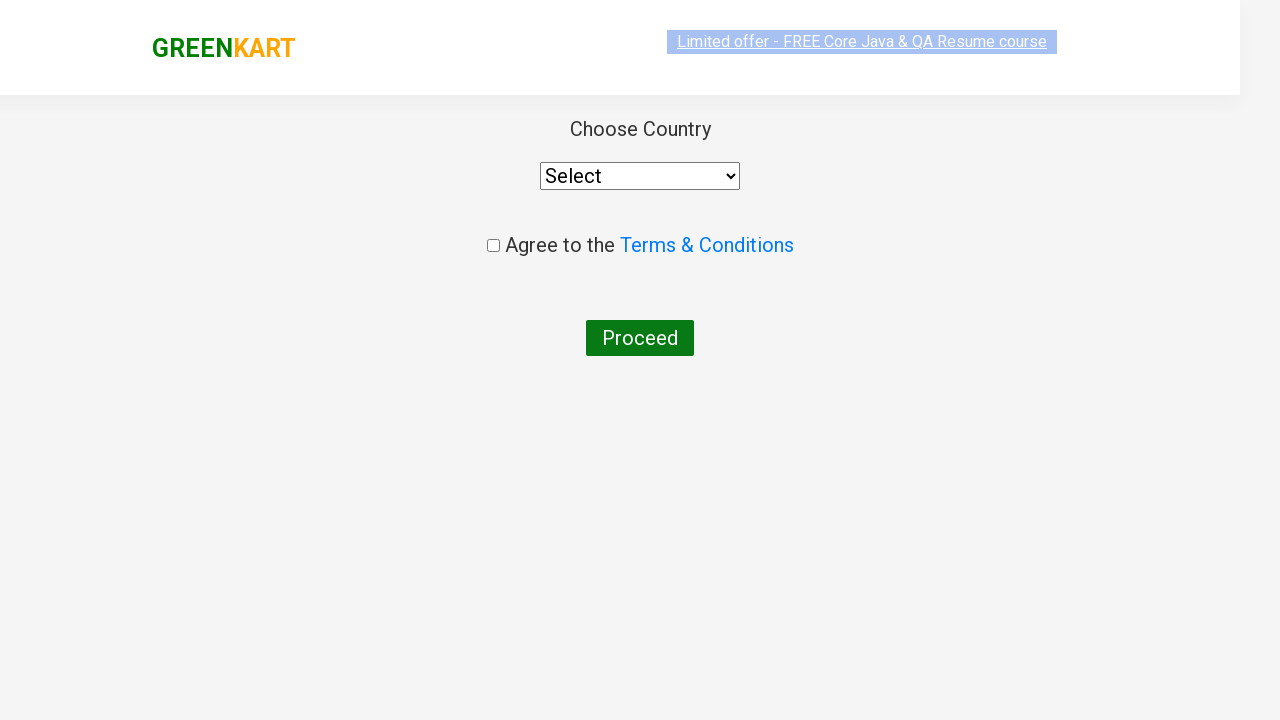